Tests a simple form demo page by entering two numbers into input fields, clicking the "Get Sum" button, and verifying the calculated sum is displayed correctly.

Starting URL: https://www.lambdatest.com/selenium-playground/simple-form-demo

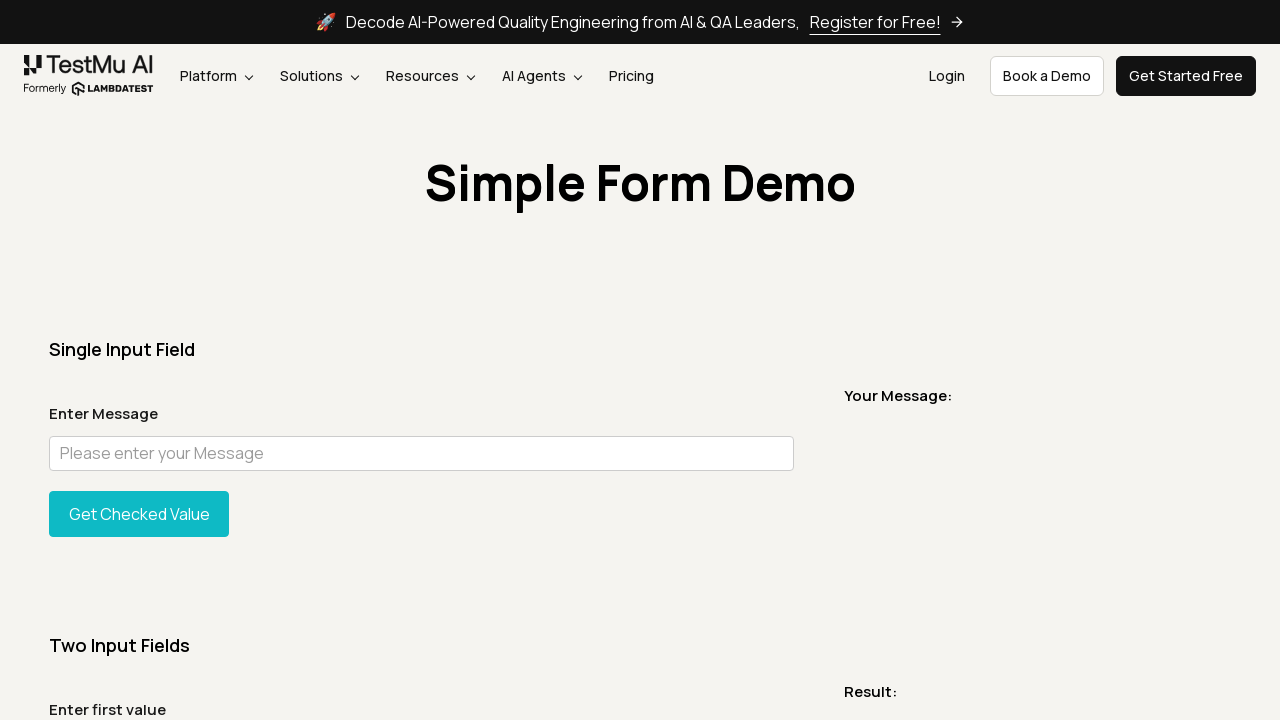

Filled first input field with '25' on #sum1
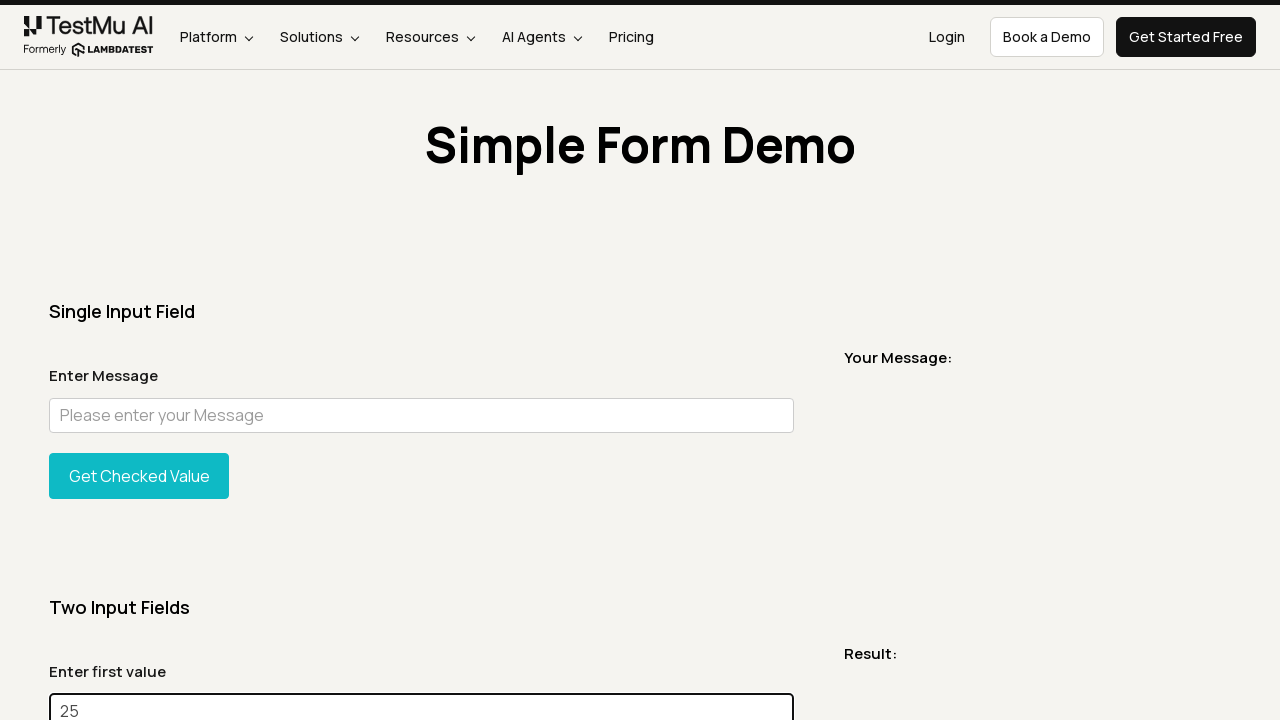

Filled second input field with '25' on #sum2
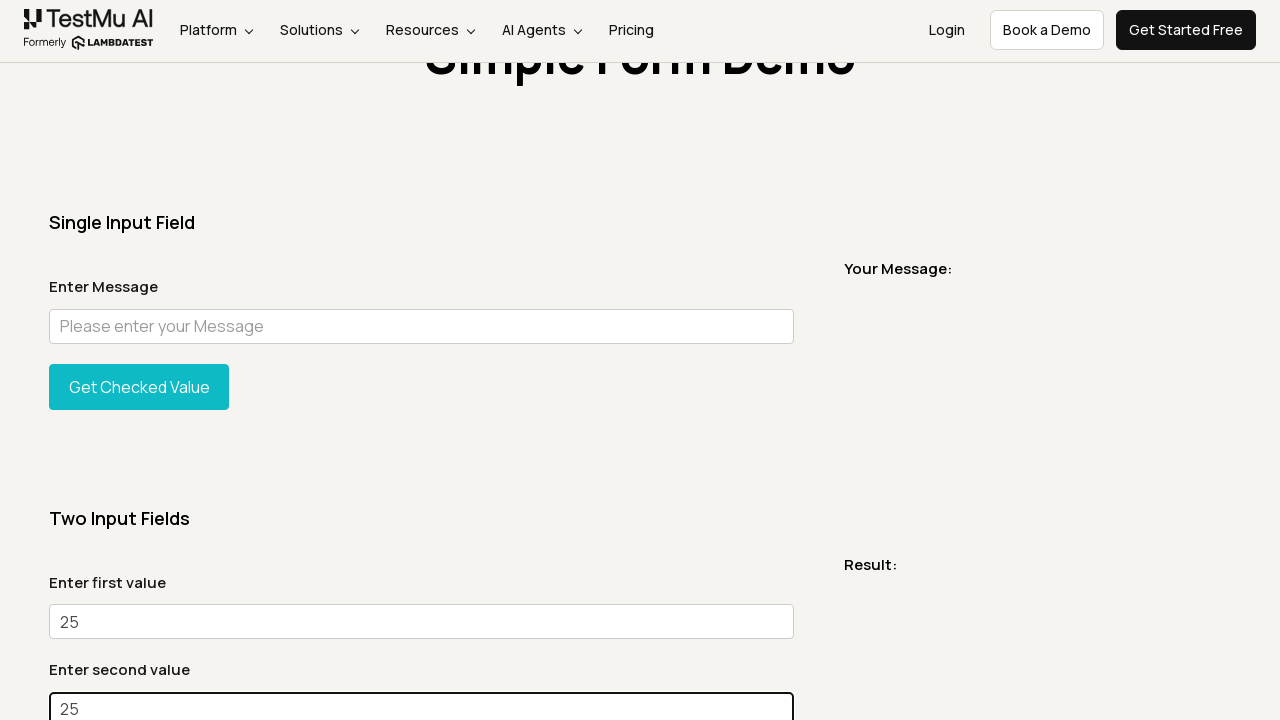

Clicked 'Get Sum' button for first test case at (139, 360) on xpath=//button[normalize-space()='Get Sum']
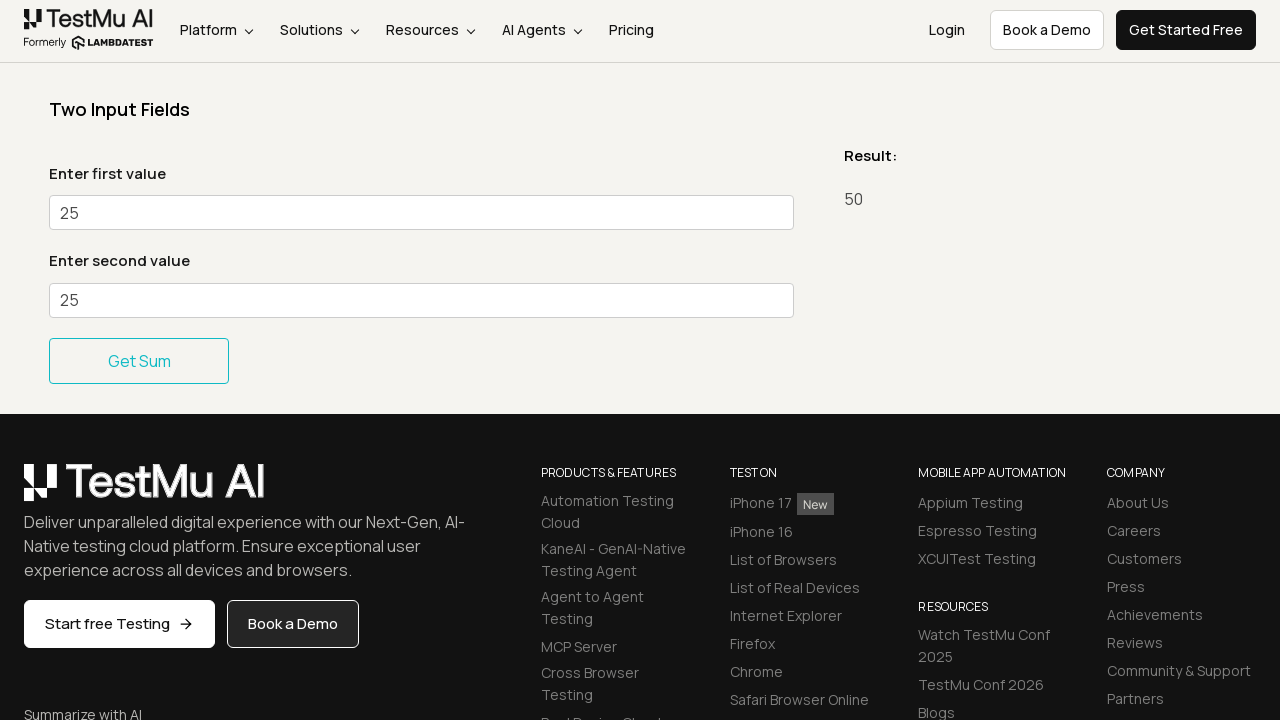

Result message displayed for 25 + 25 = 50
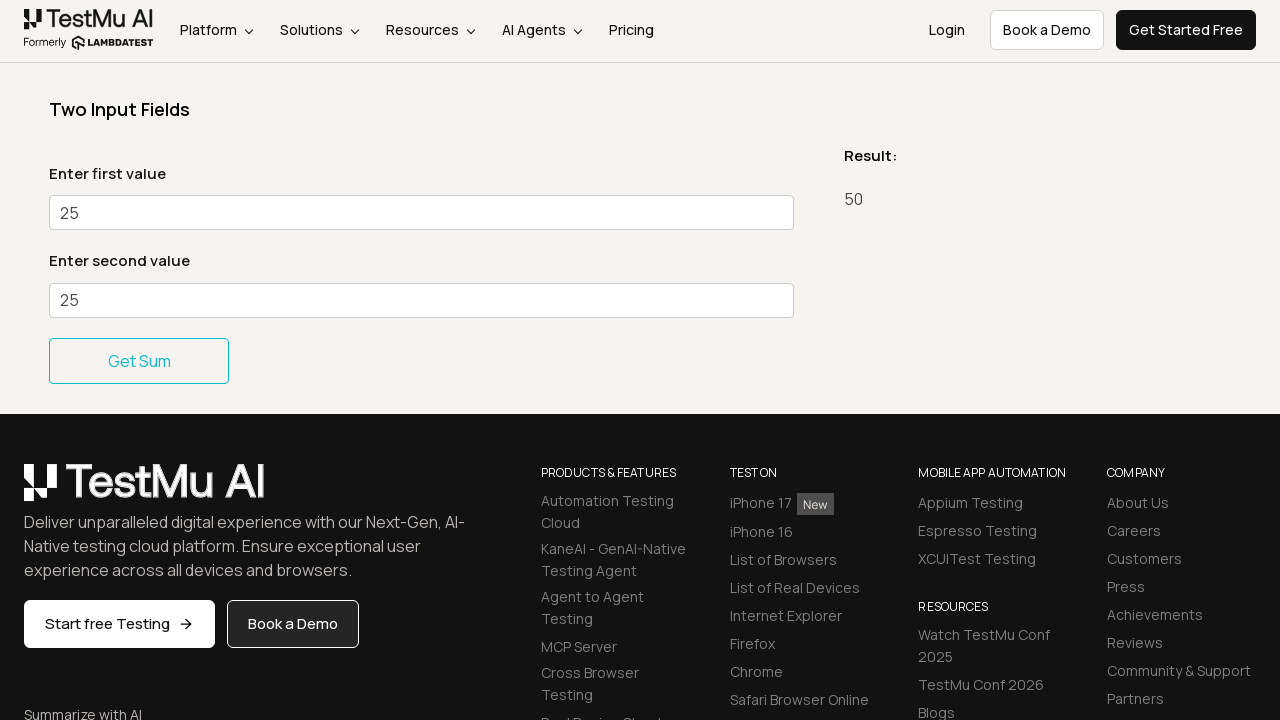

Filled first input field with '10' for second test case on #sum1
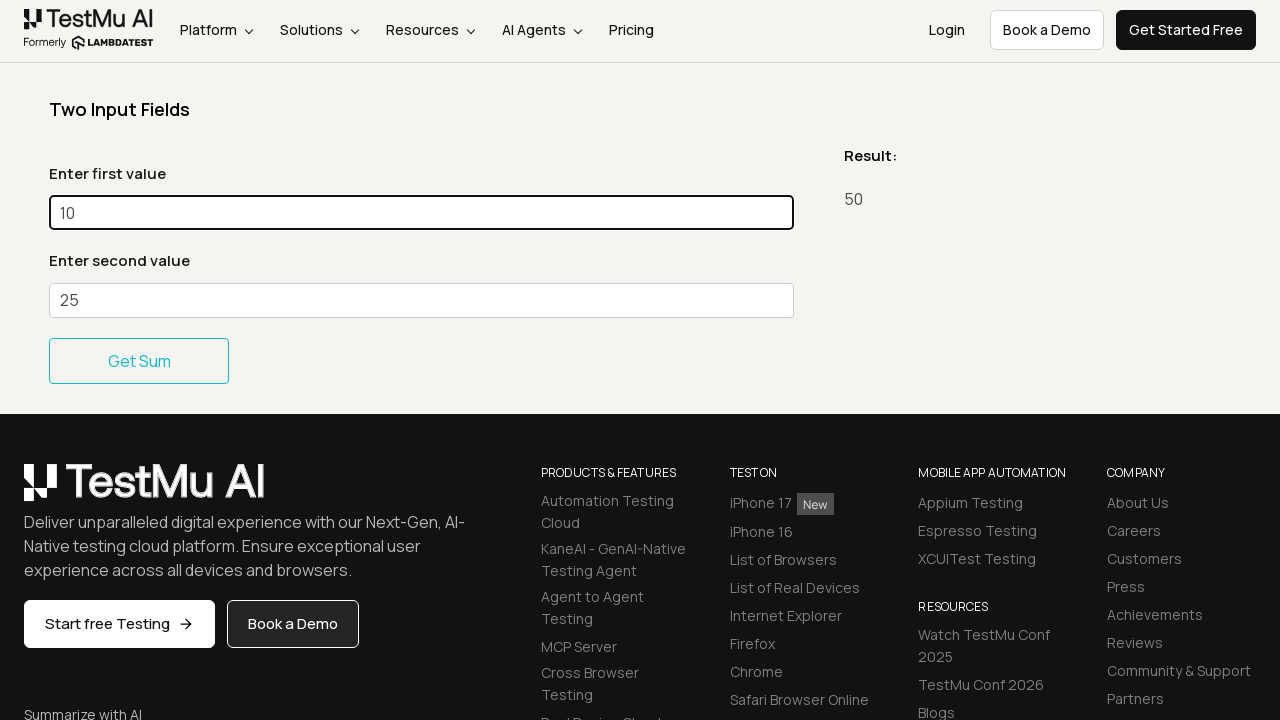

Filled second input field with '10' for second test case on #sum2
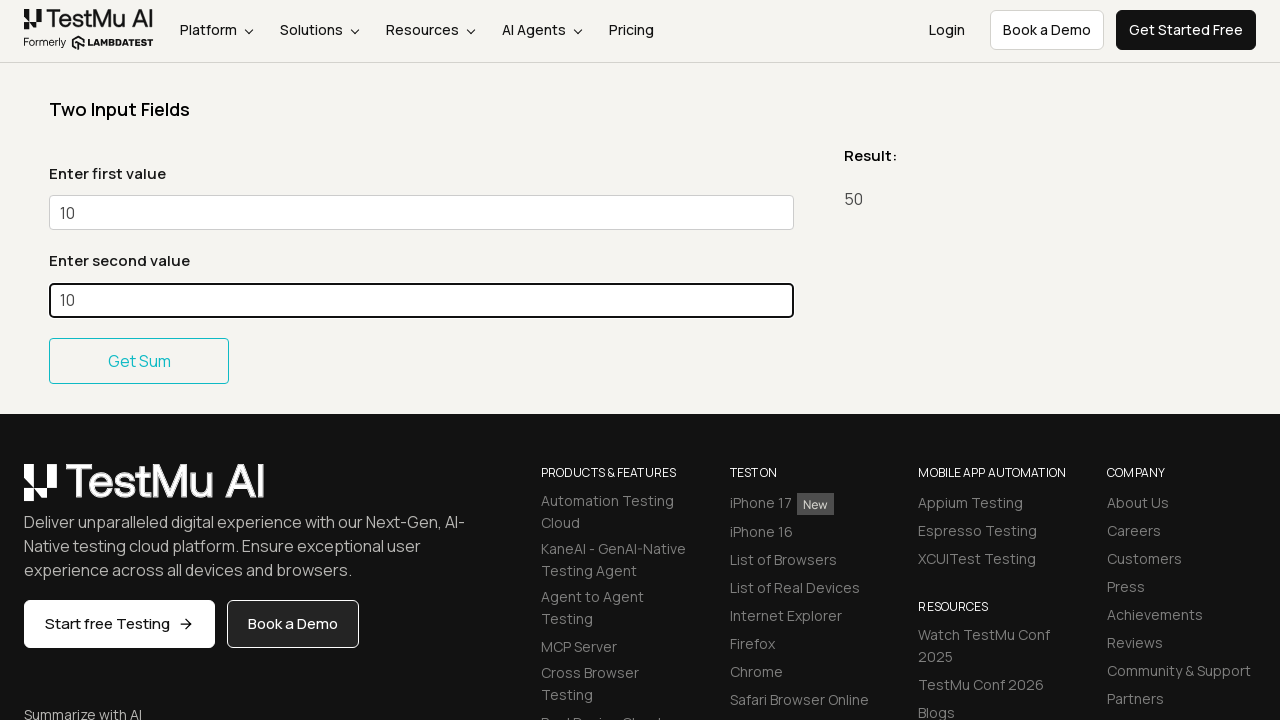

Clicked 'Get Sum' button for second test case at (139, 360) on xpath=//button[normalize-space()='Get Sum']
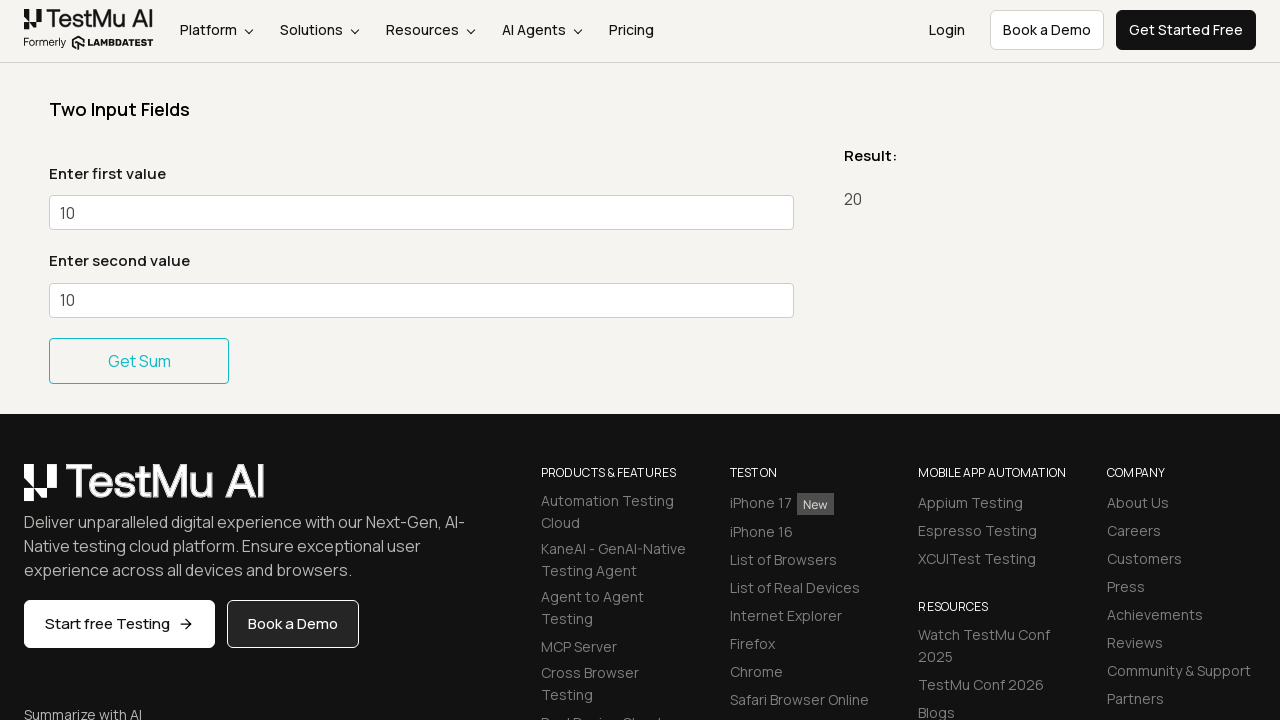

Result message displayed for 10 + 10 = 20
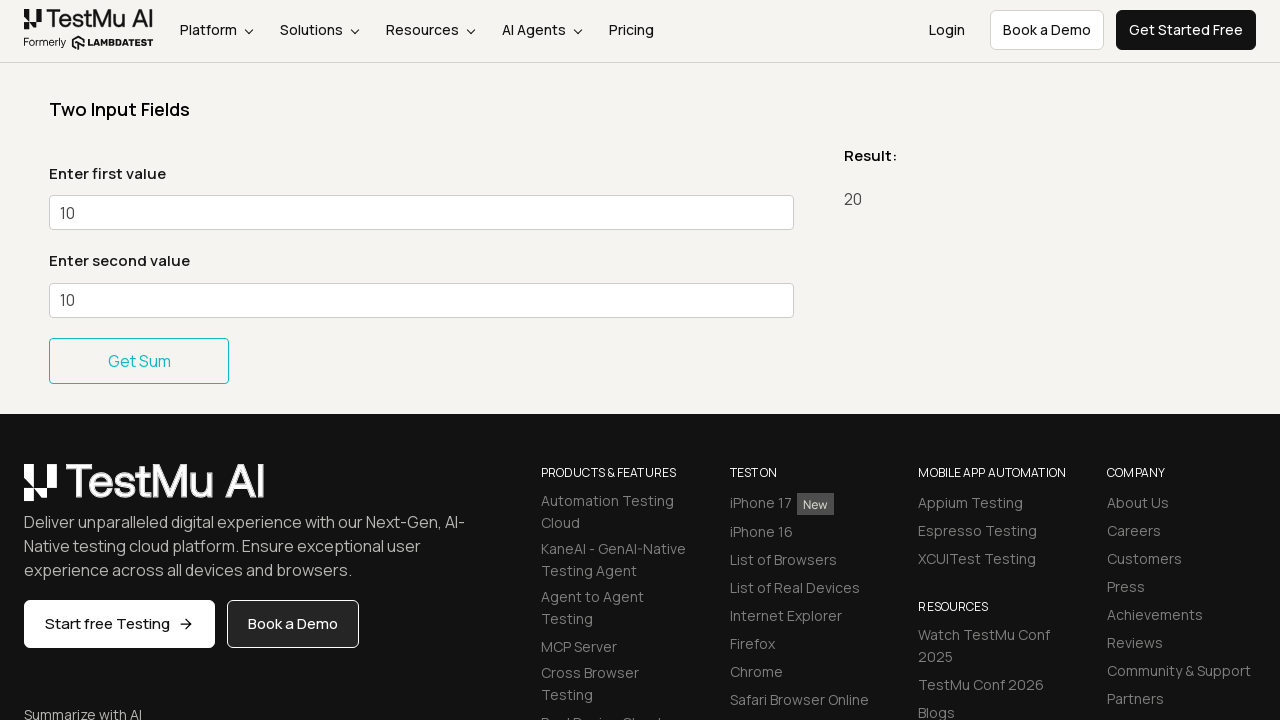

Filled first input field with '30' for third test case on #sum1
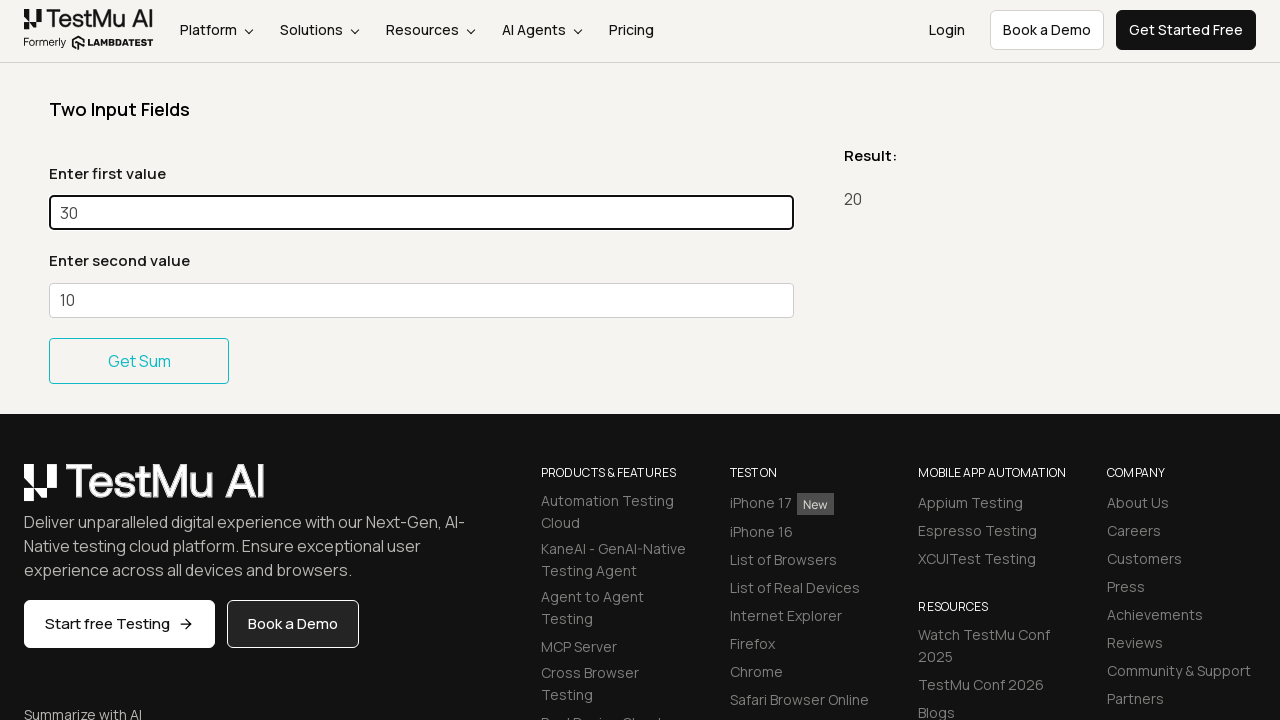

Filled second input field with '40' for third test case on #sum2
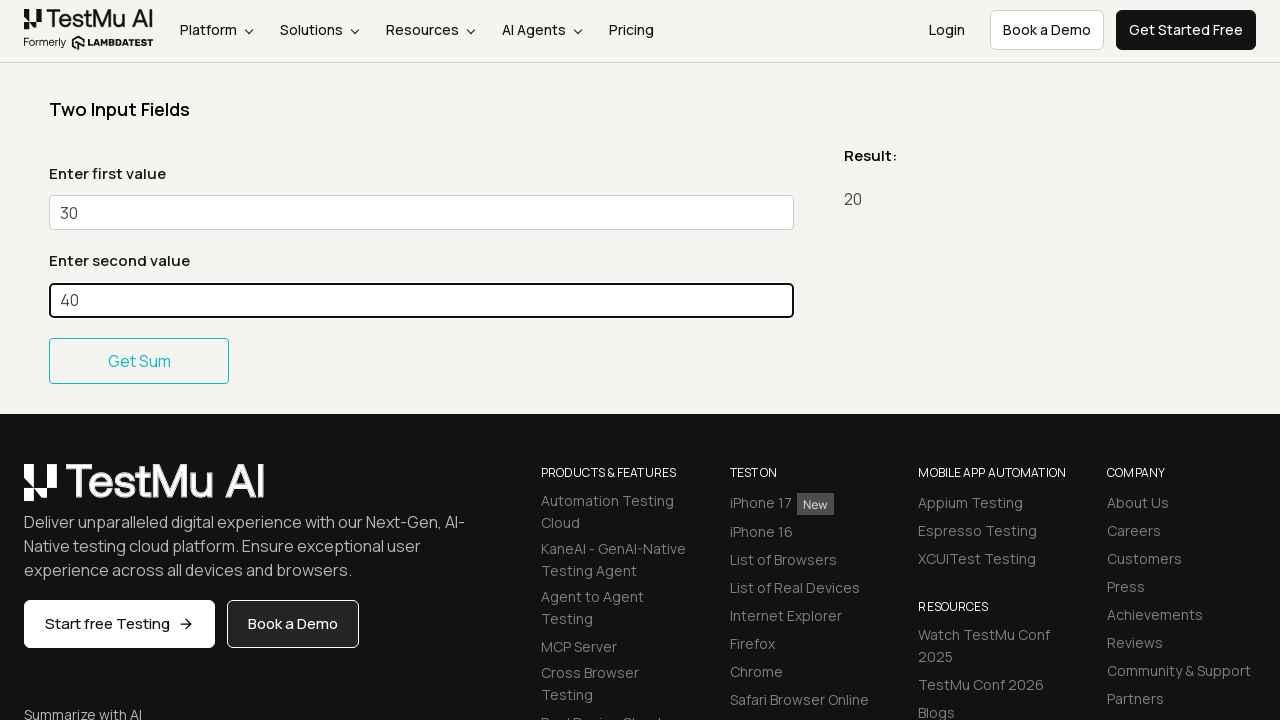

Clicked 'Get Sum' button for third test case at (139, 360) on xpath=//button[normalize-space()='Get Sum']
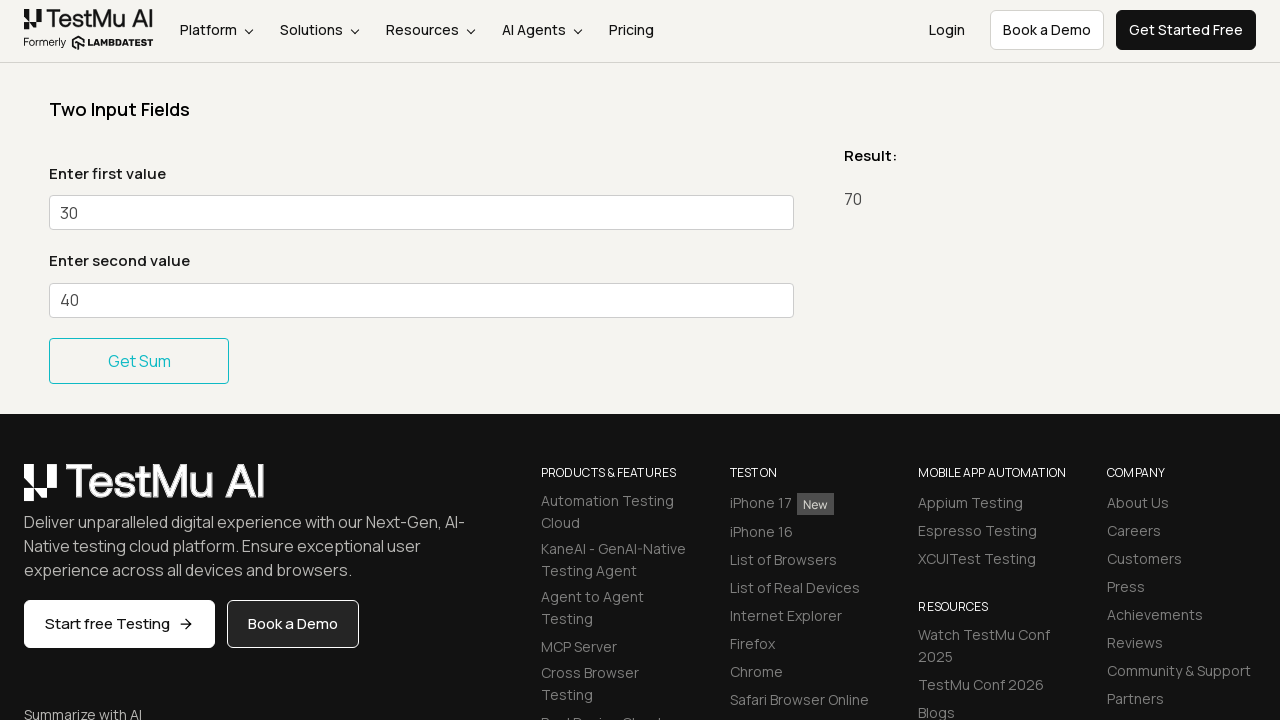

Result message displayed for 30 + 40 = 70
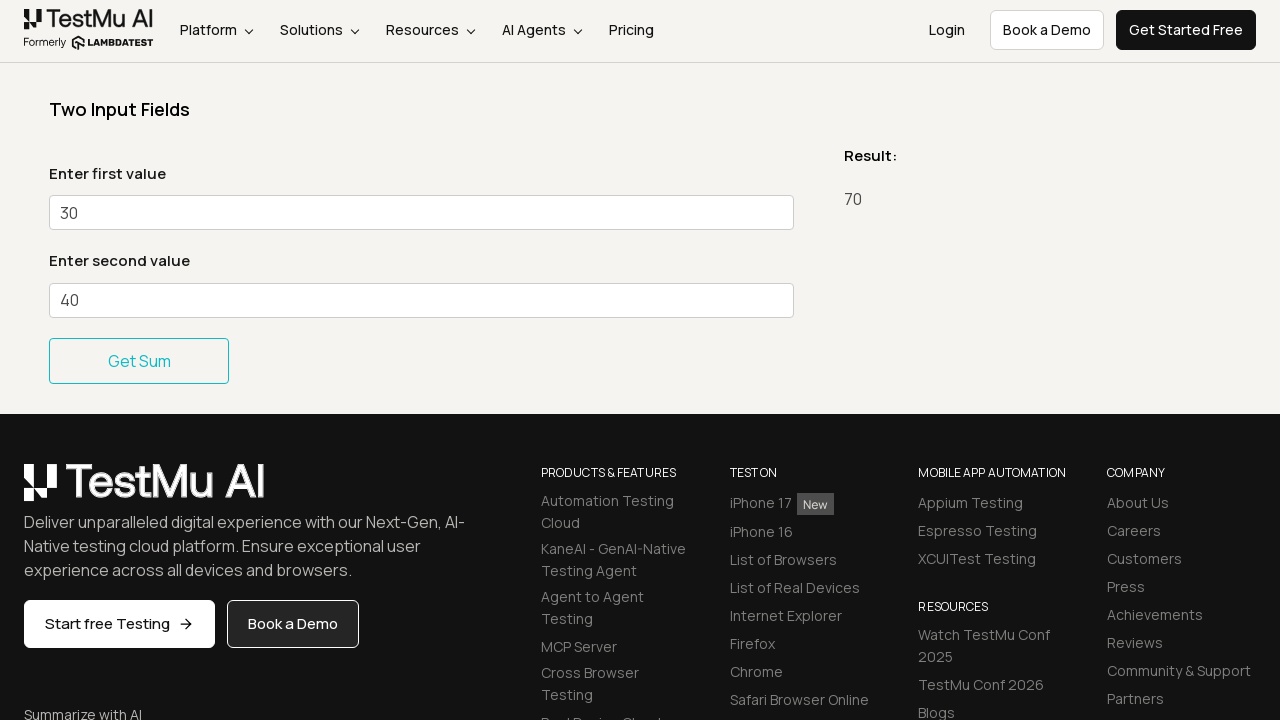

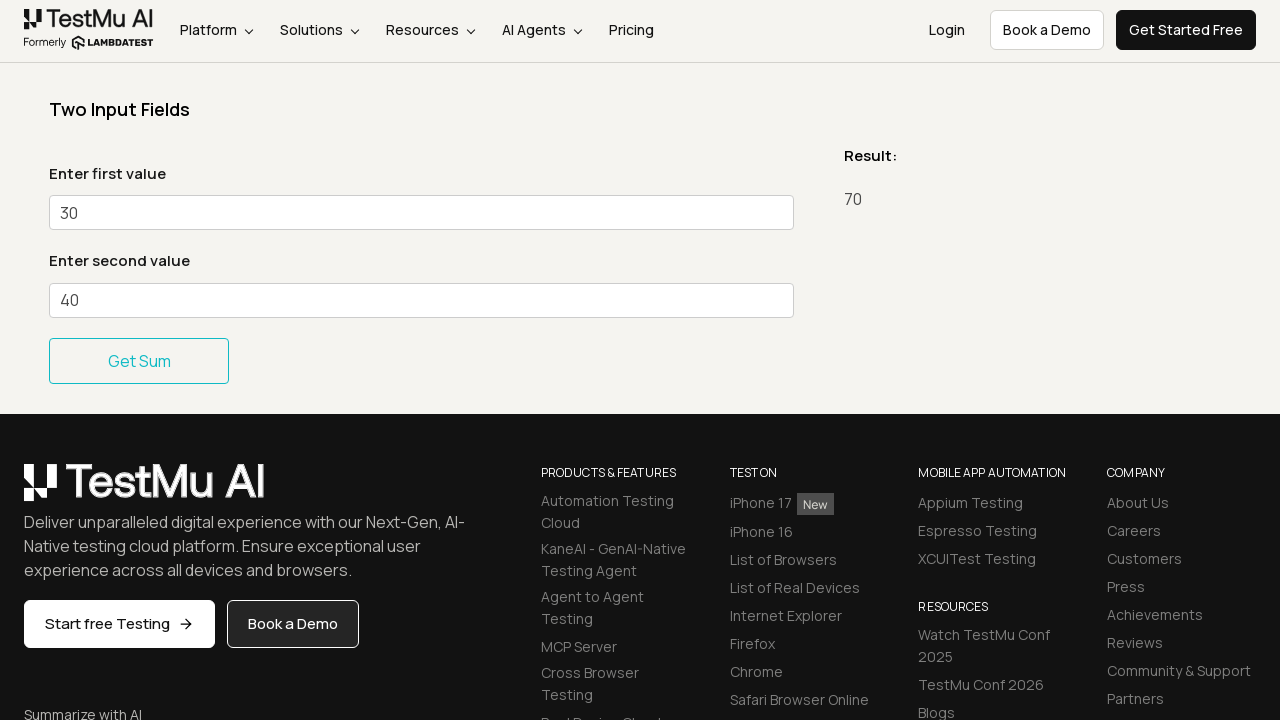